Tests clearing the complete state of all items by checking and then unchecking the toggle all checkbox

Starting URL: https://demo.playwright.dev/todomvc

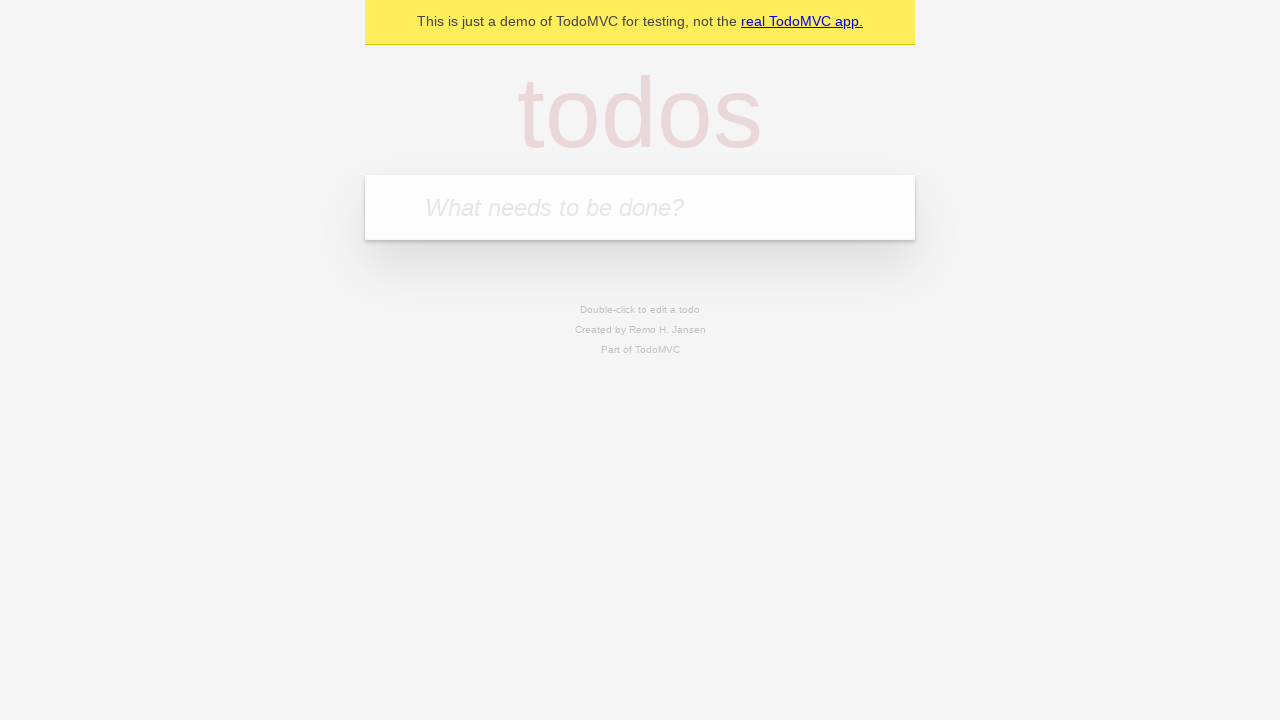

Filled todo input with 'buy some cheese' on internal:attr=[placeholder="What needs to be done?"i]
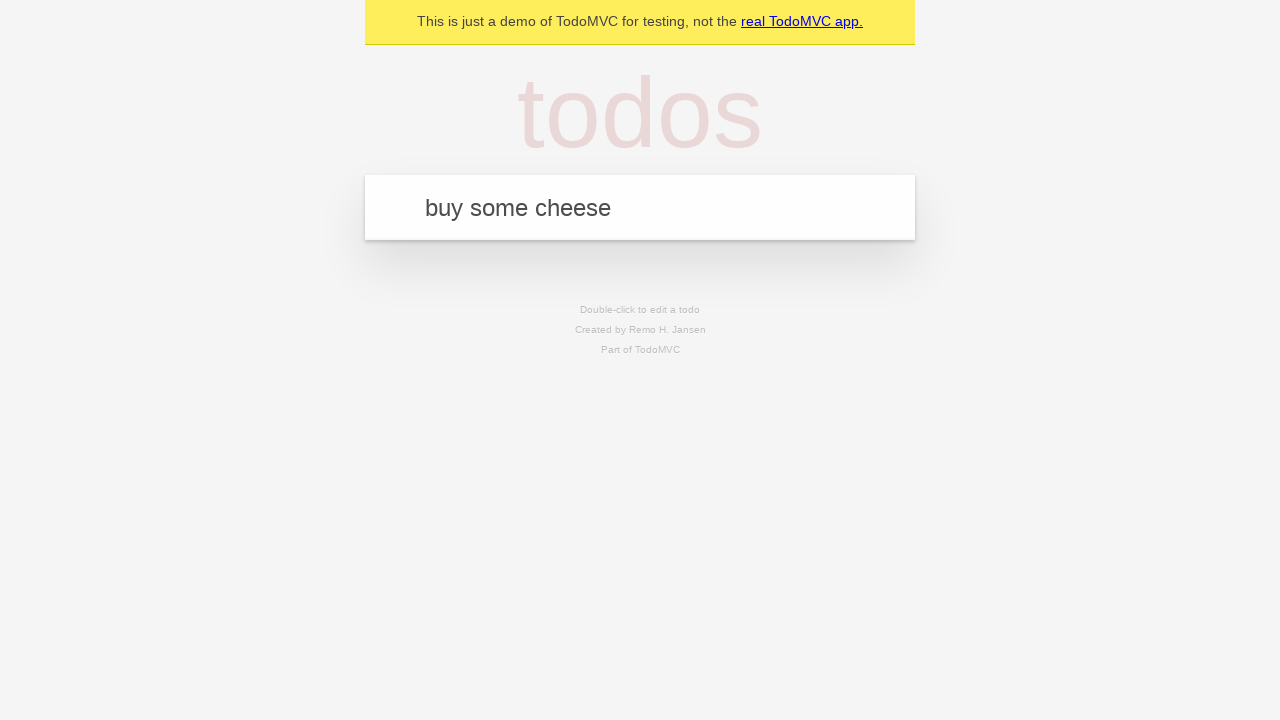

Pressed Enter to add 'buy some cheese' to the todo list on internal:attr=[placeholder="What needs to be done?"i]
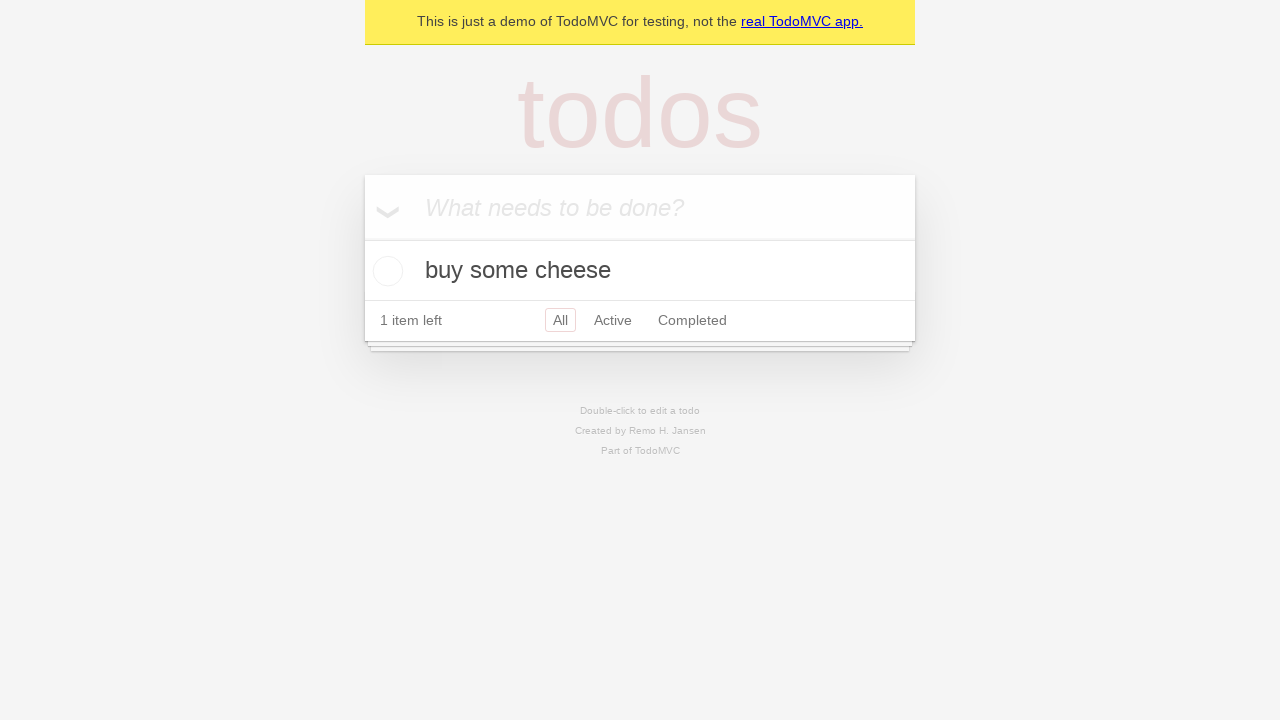

Filled todo input with 'feed the cat' on internal:attr=[placeholder="What needs to be done?"i]
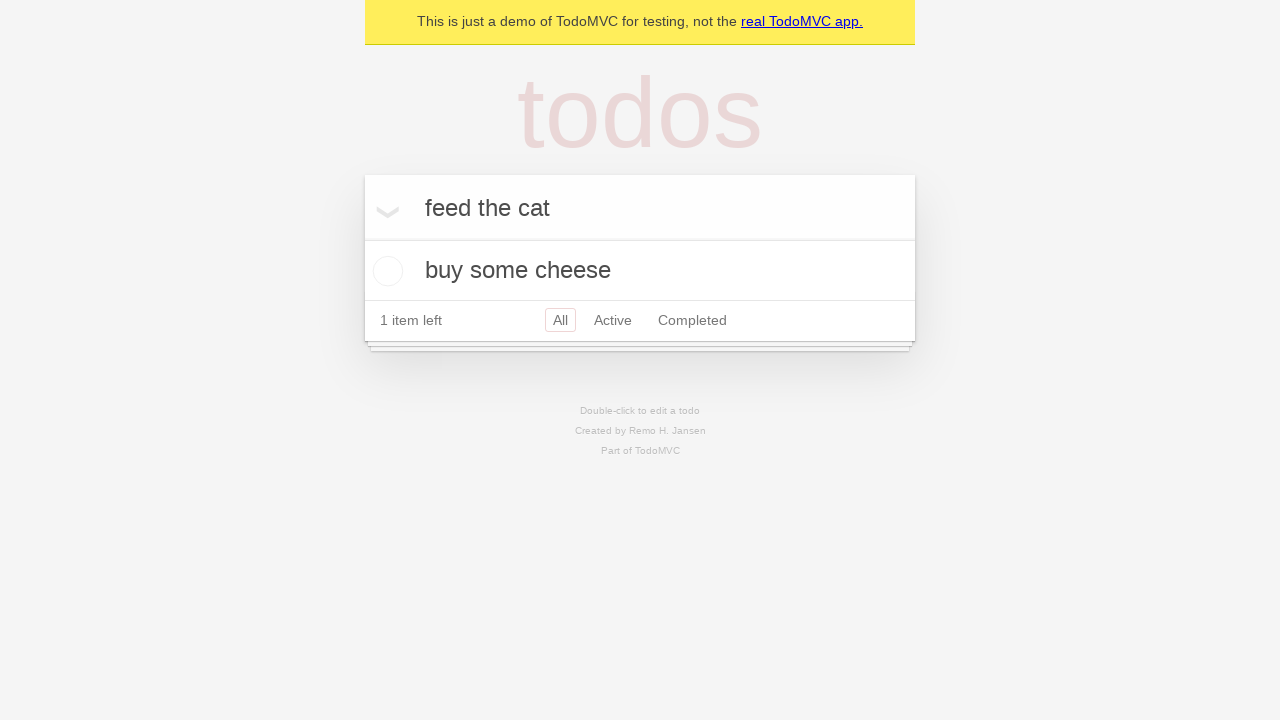

Pressed Enter to add 'feed the cat' to the todo list on internal:attr=[placeholder="What needs to be done?"i]
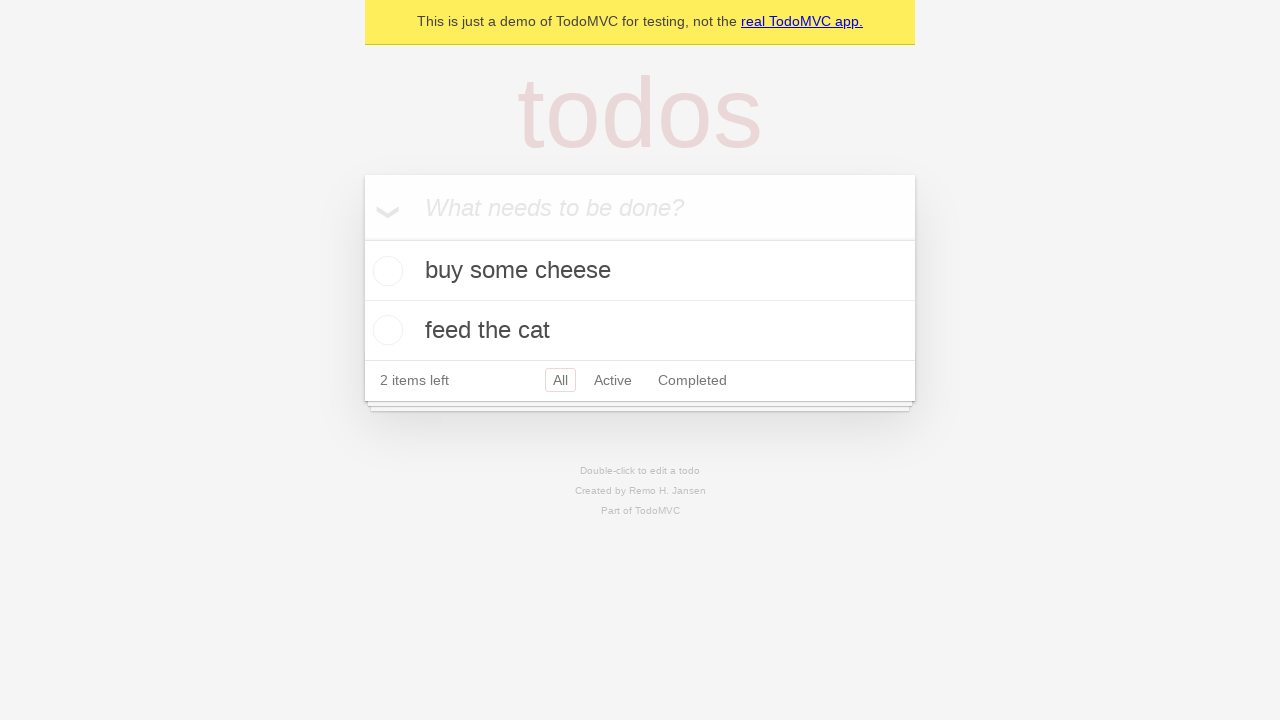

Filled todo input with 'book a doctors appointment' on internal:attr=[placeholder="What needs to be done?"i]
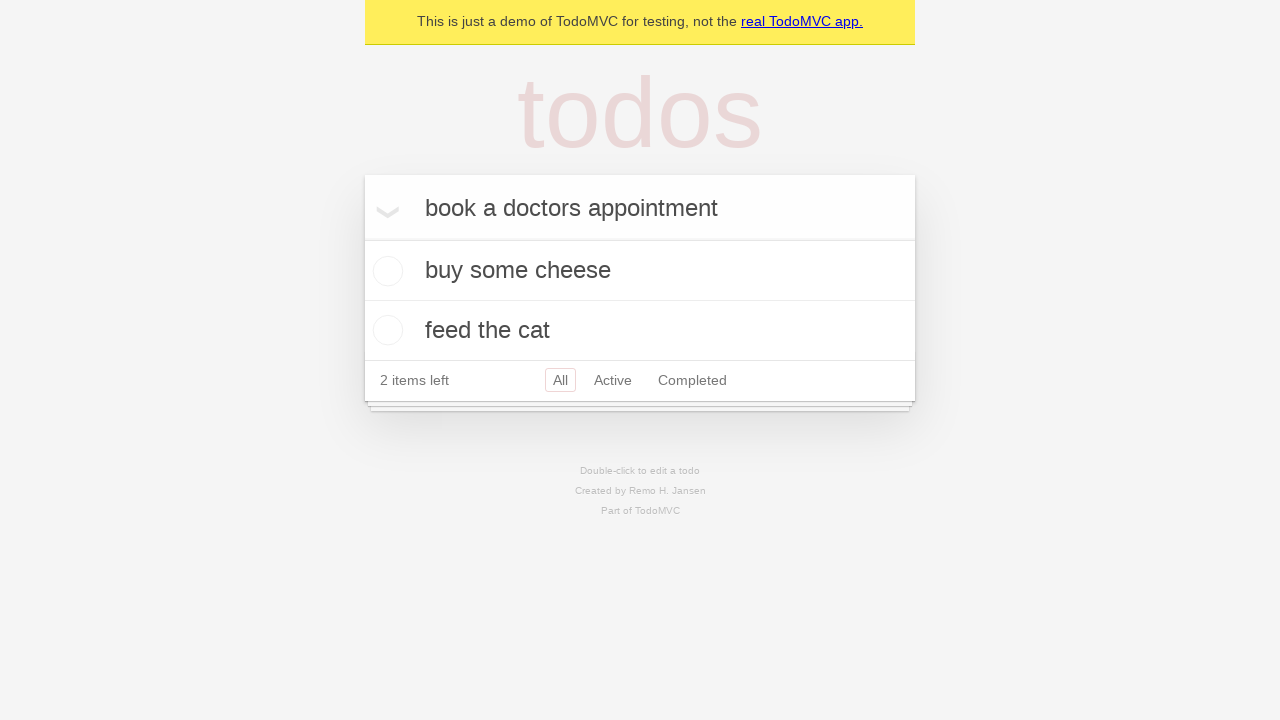

Pressed Enter to add 'book a doctors appointment' to the todo list on internal:attr=[placeholder="What needs to be done?"i]
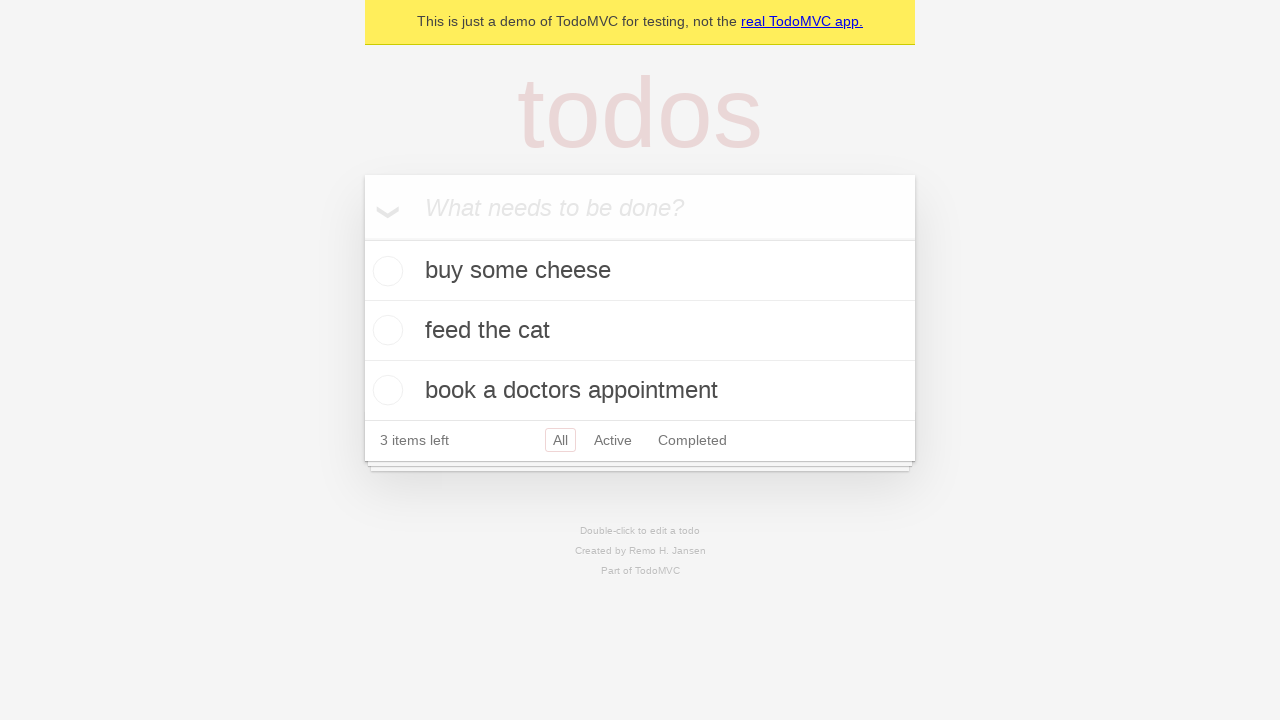

Waited for todo items to be added to the page
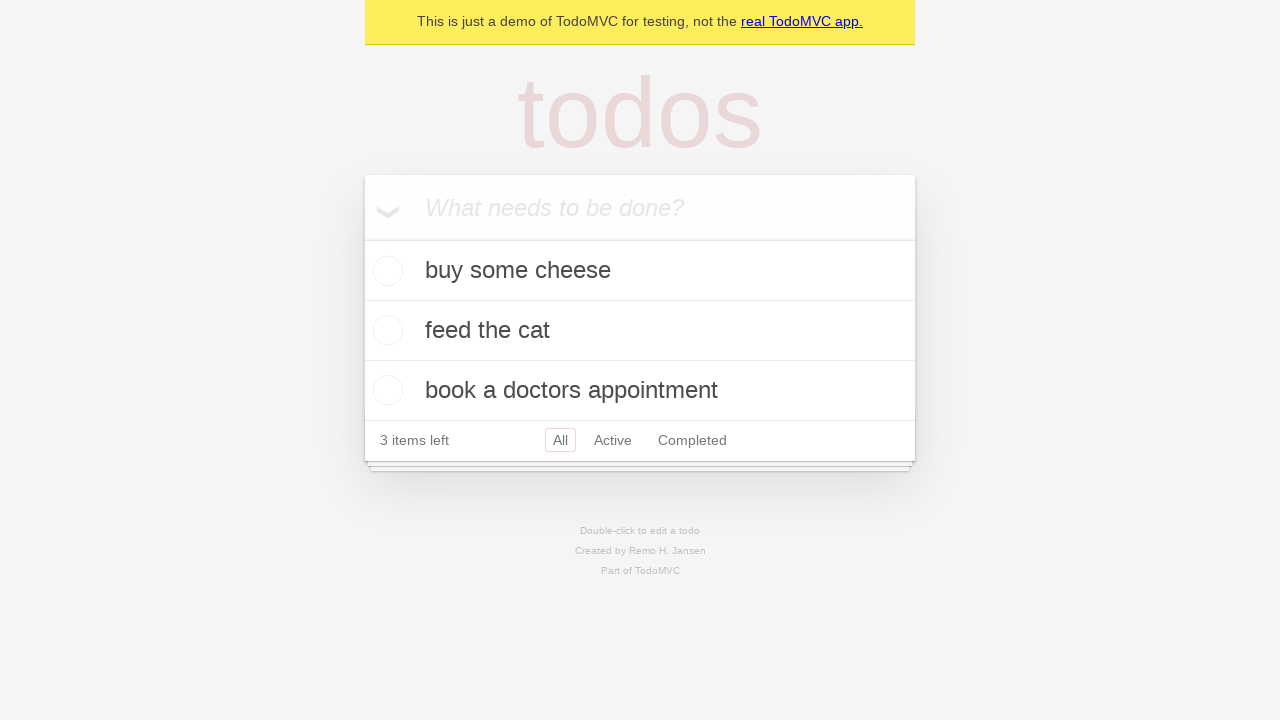

Located the 'Mark all as complete' toggle button
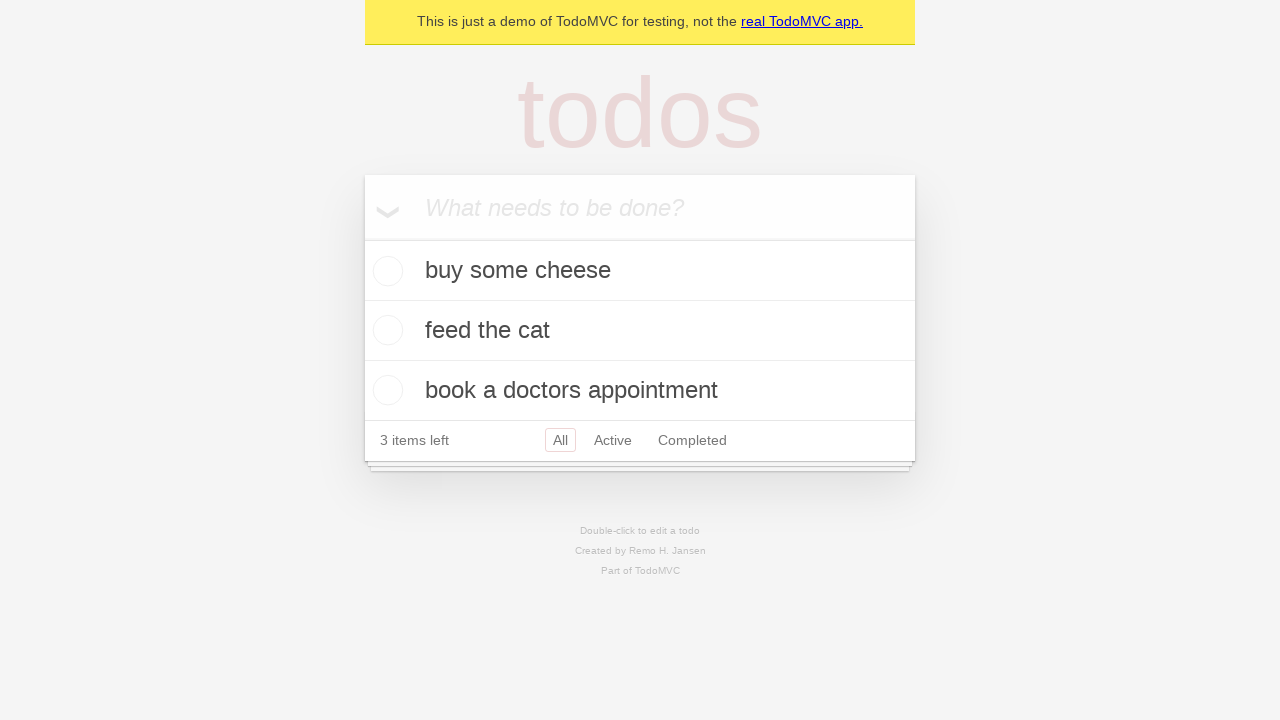

Clicked toggle to mark all items as complete at (362, 238) on internal:label="Mark all as complete"i
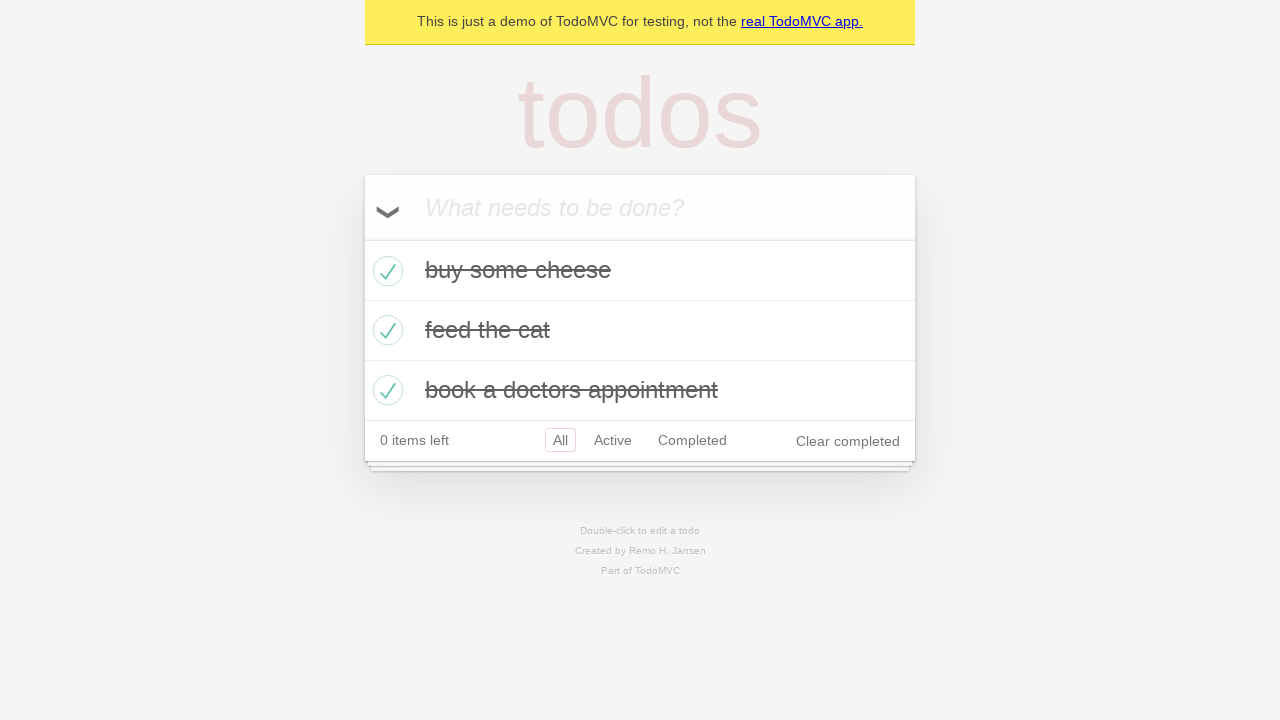

Clicked toggle to uncheck all items and clear their complete state at (362, 238) on internal:label="Mark all as complete"i
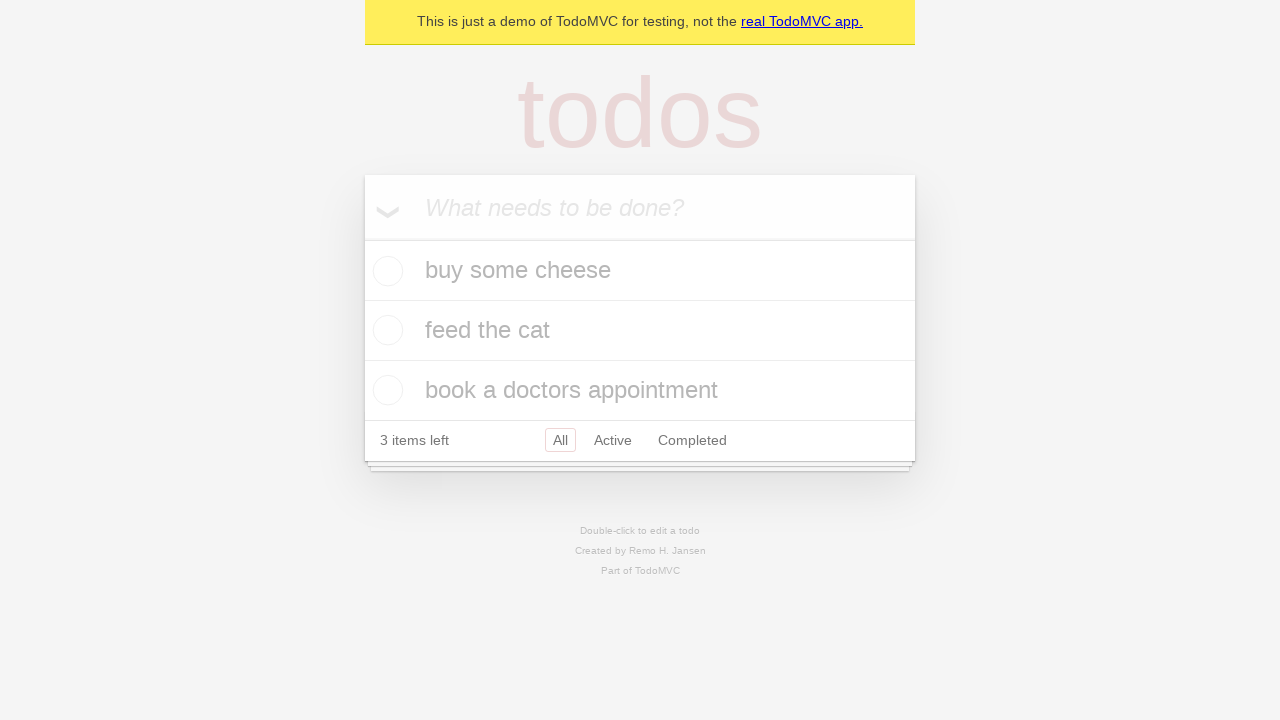

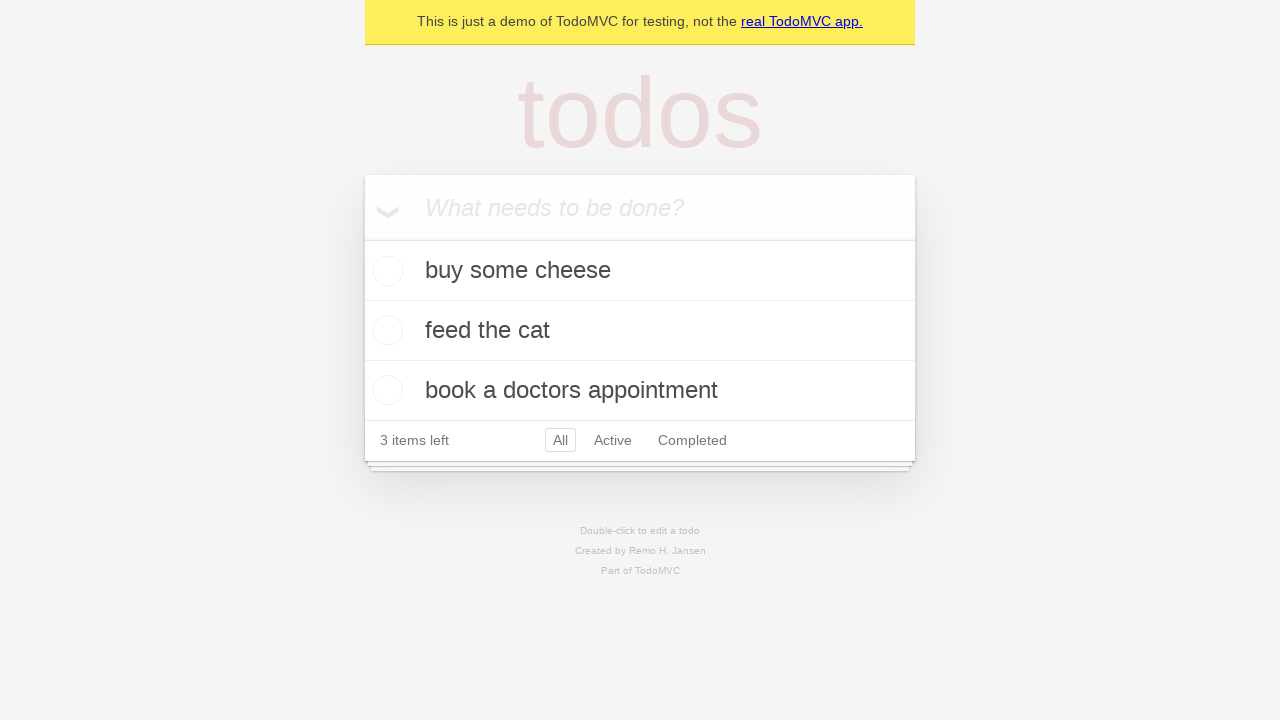